Solves a math challenge by extracting a value from an element attribute, calculating the result, and submitting a form with checkbox and radio button selections

Starting URL: http://suninjuly.github.io/get_attribute.html

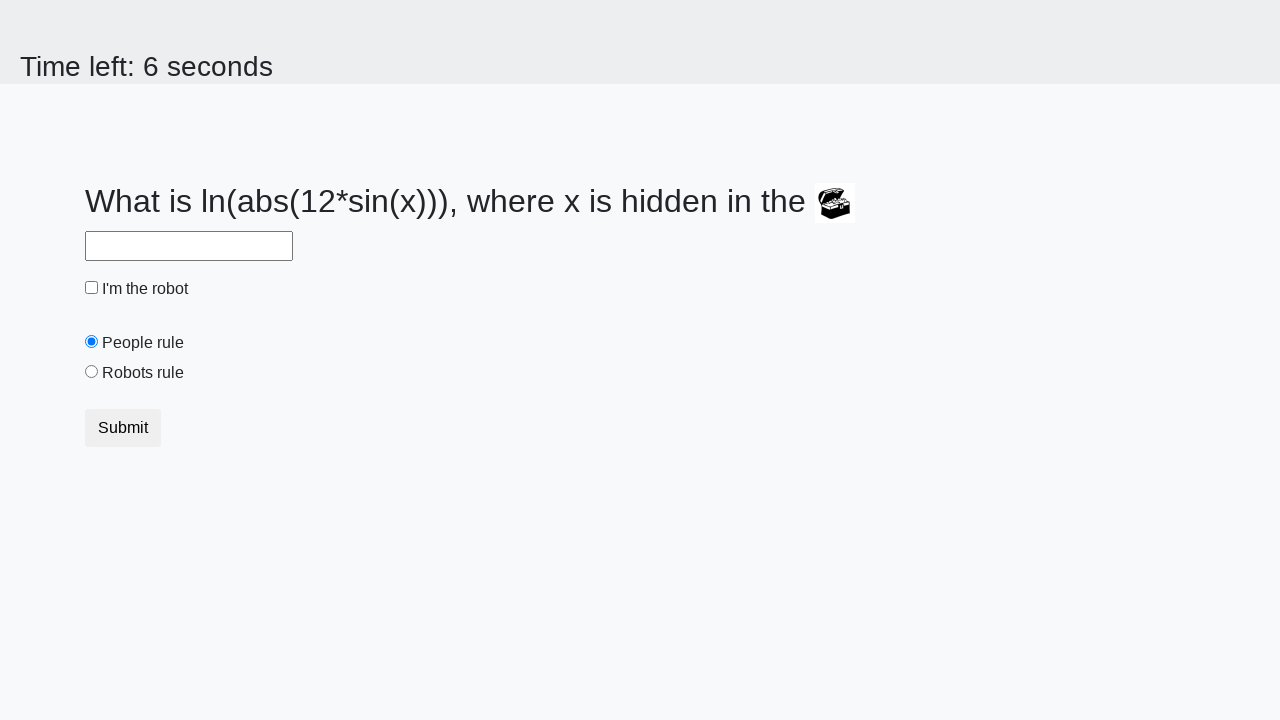

Located treasure element
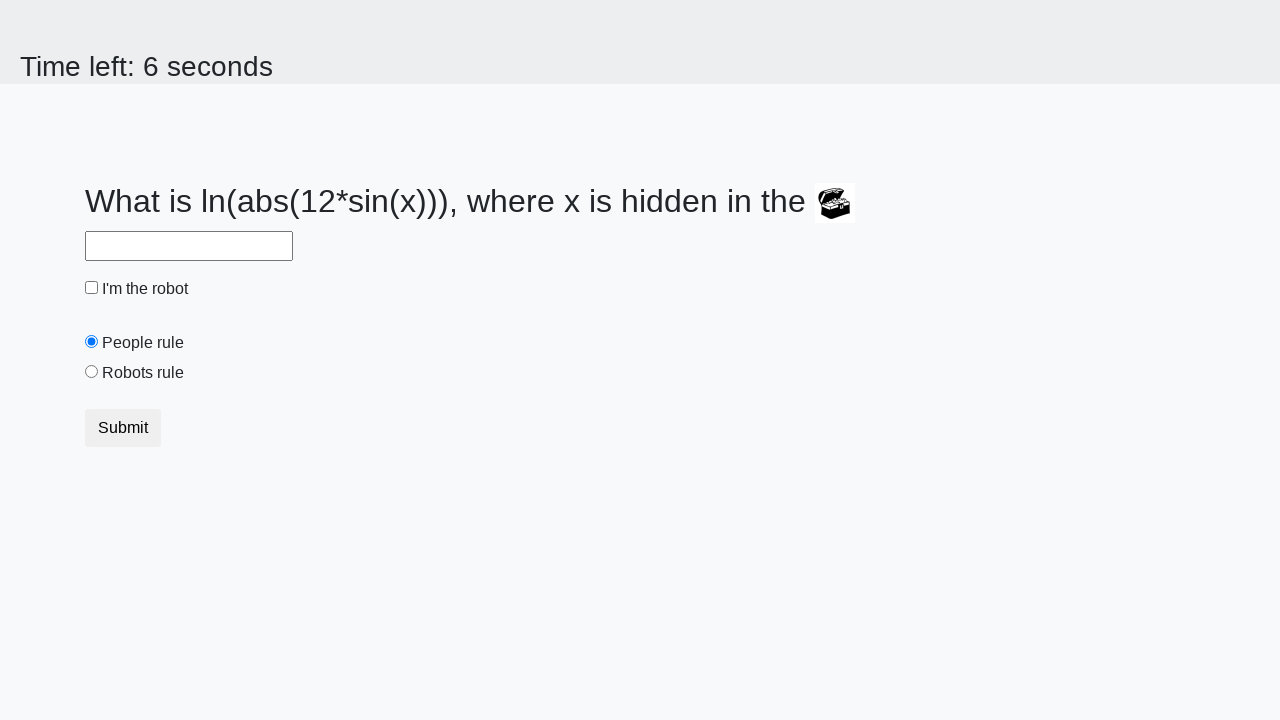

Extracted valuex attribute: 218
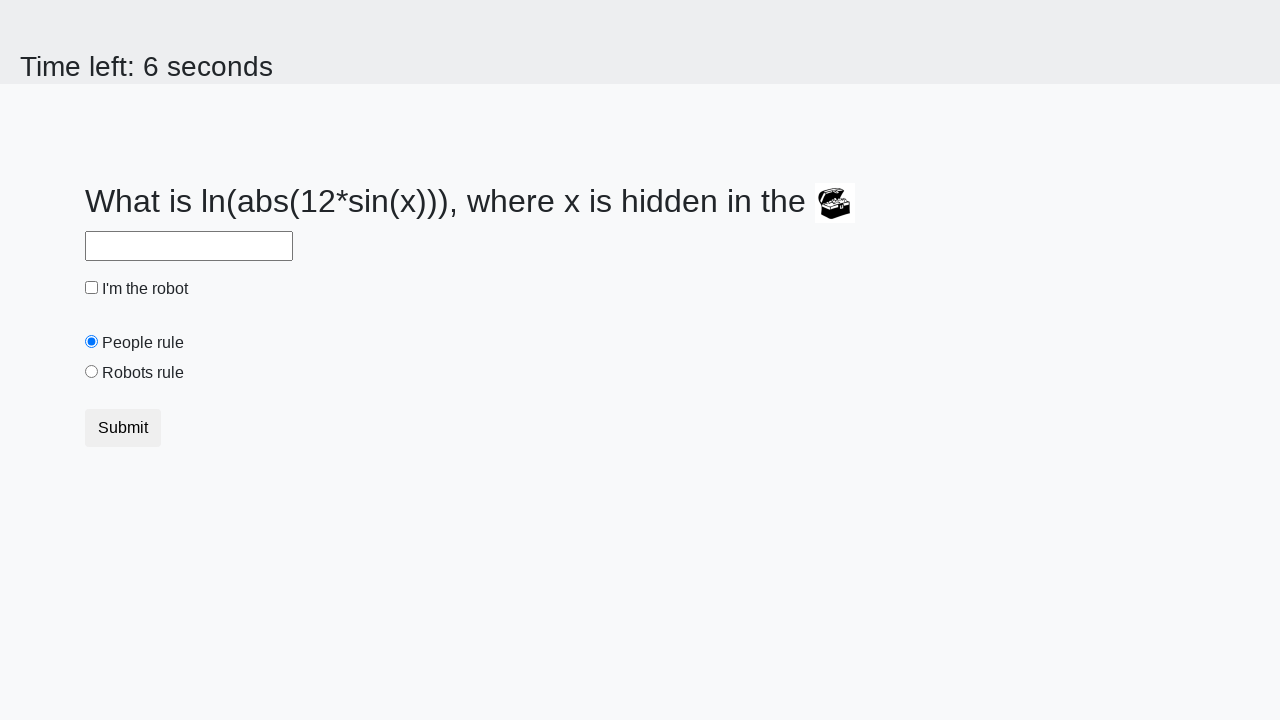

Filled answer field with calculated value on #answer
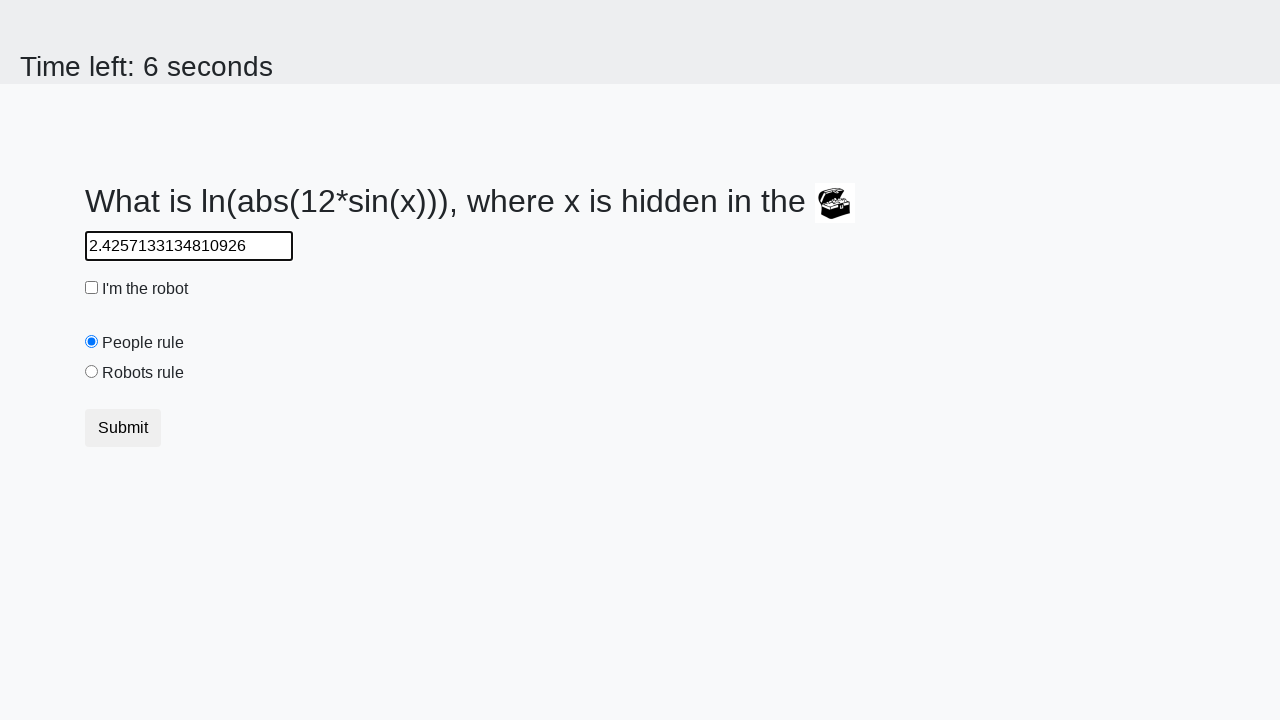

Checked the robot checkbox at (92, 288) on #robotCheckbox
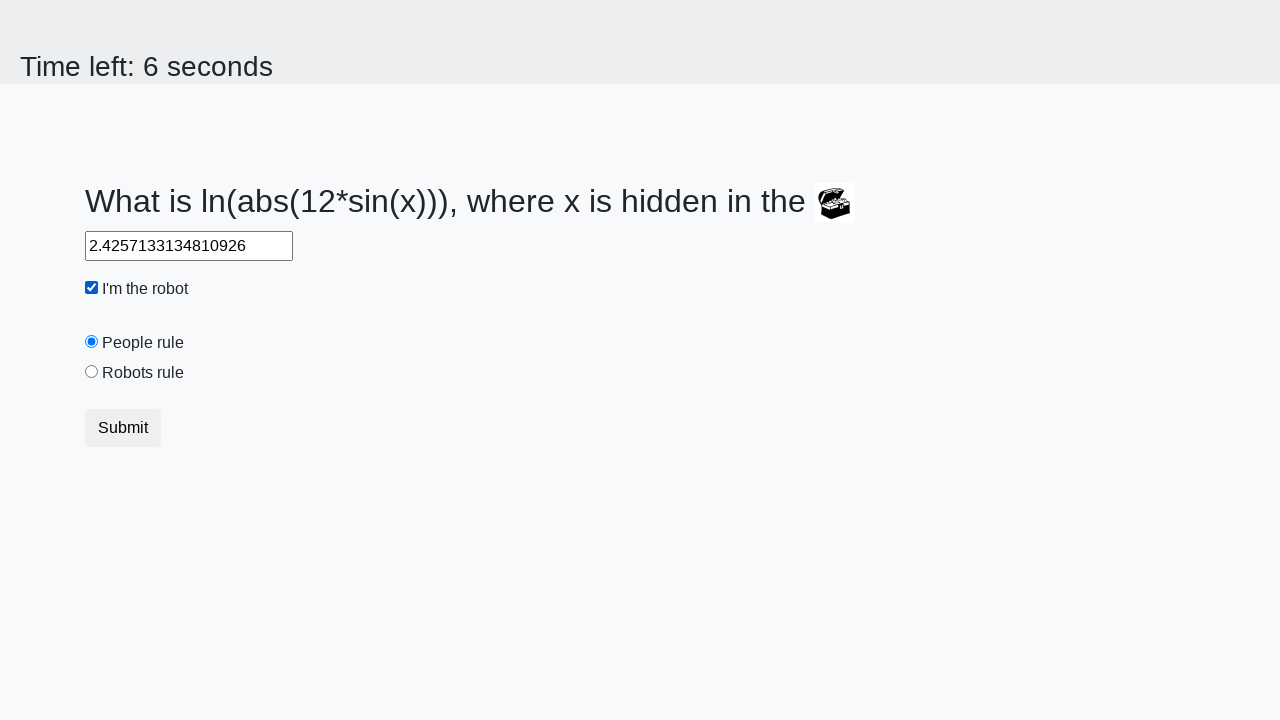

Selected the robots rule radio button at (92, 372) on #robotsRule
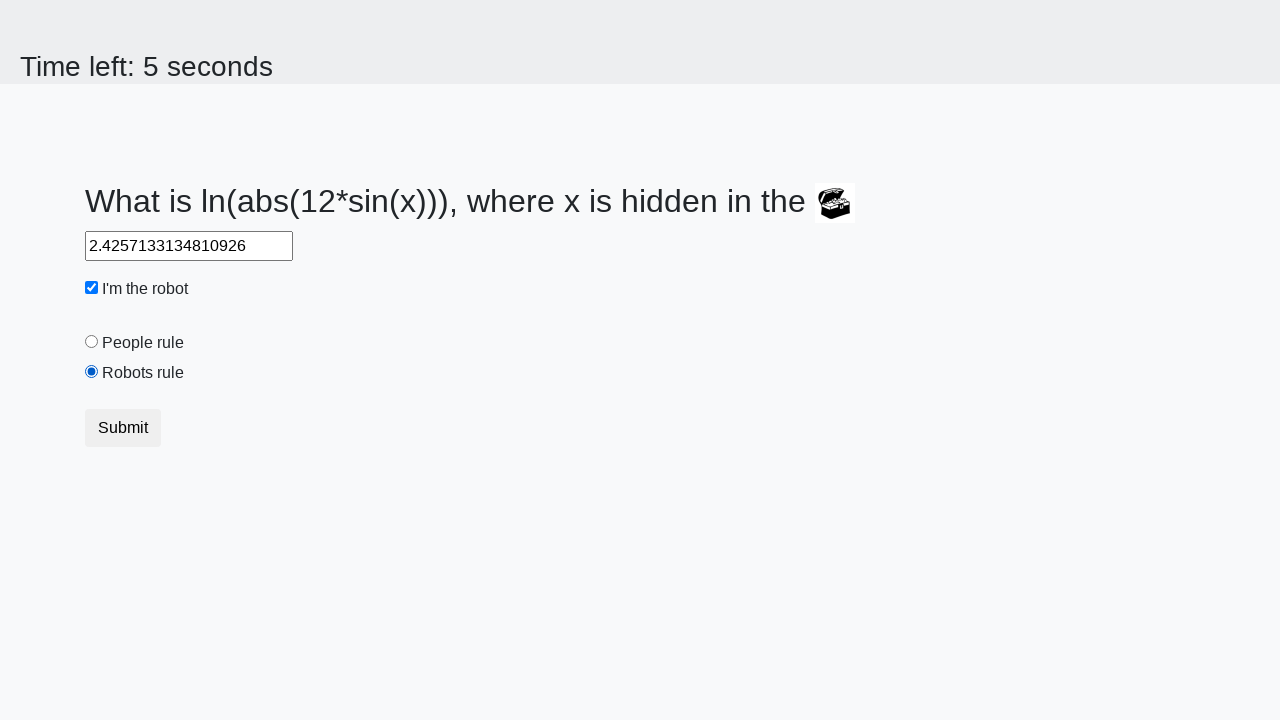

Clicked submit button to submit the form at (123, 428) on button.btn
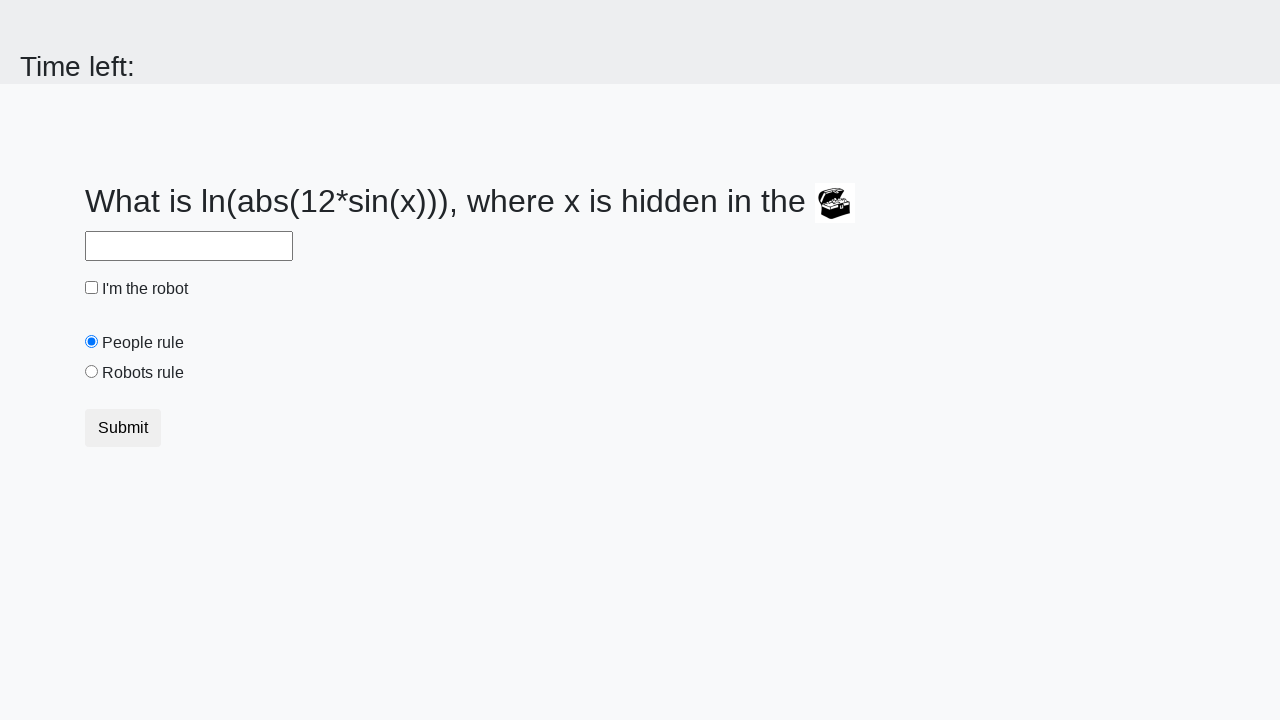

Waited for result page to load
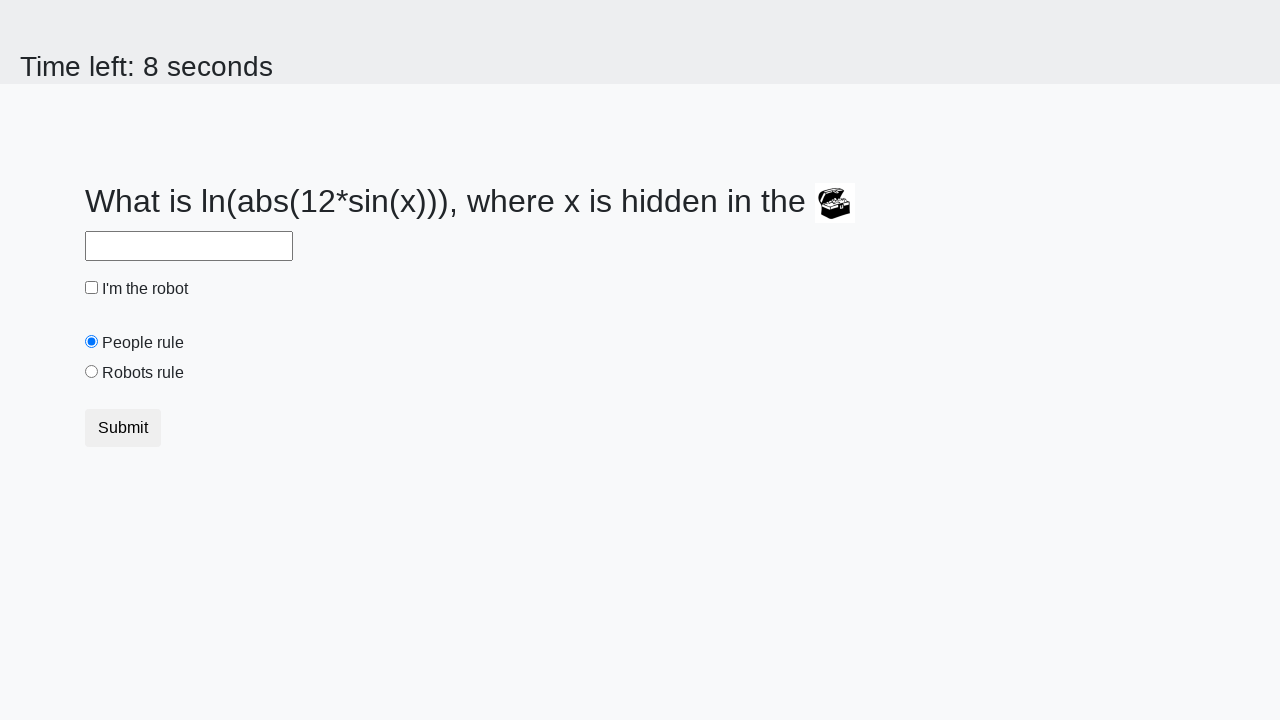

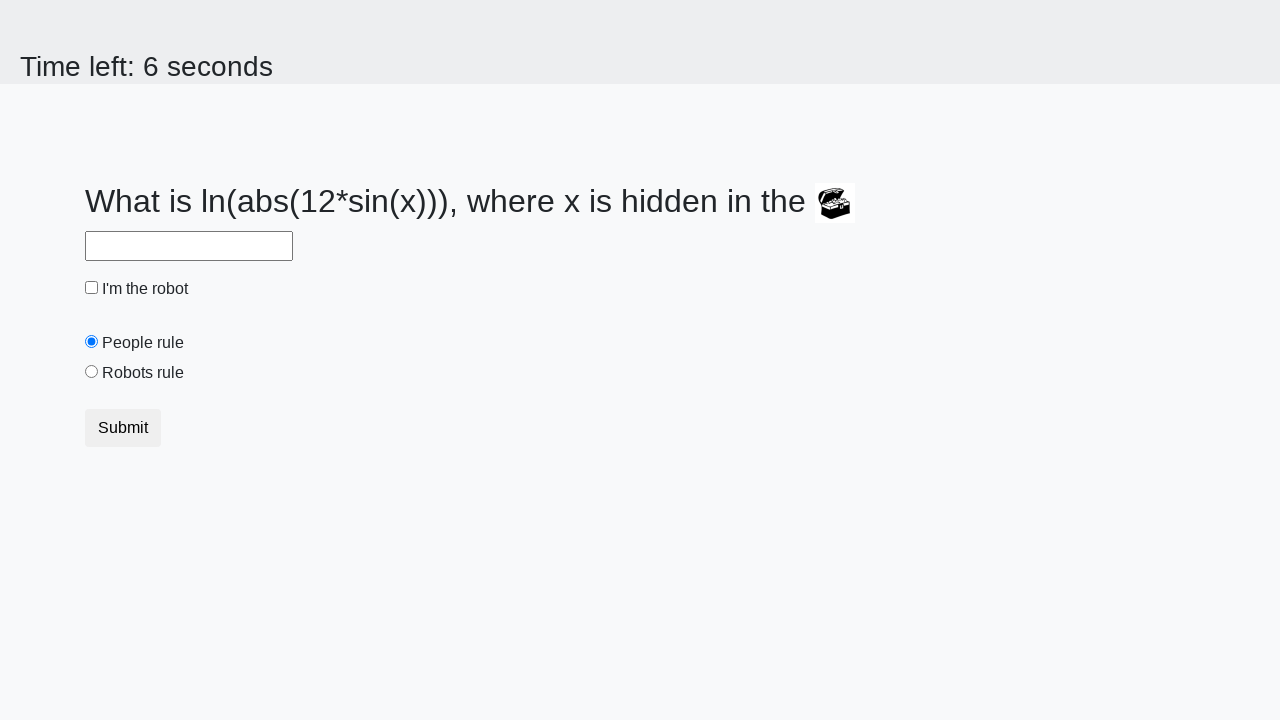